Tests that the "Place Order" button is visible on the page

Starting URL: https://www.demoblaze.com/cart.html

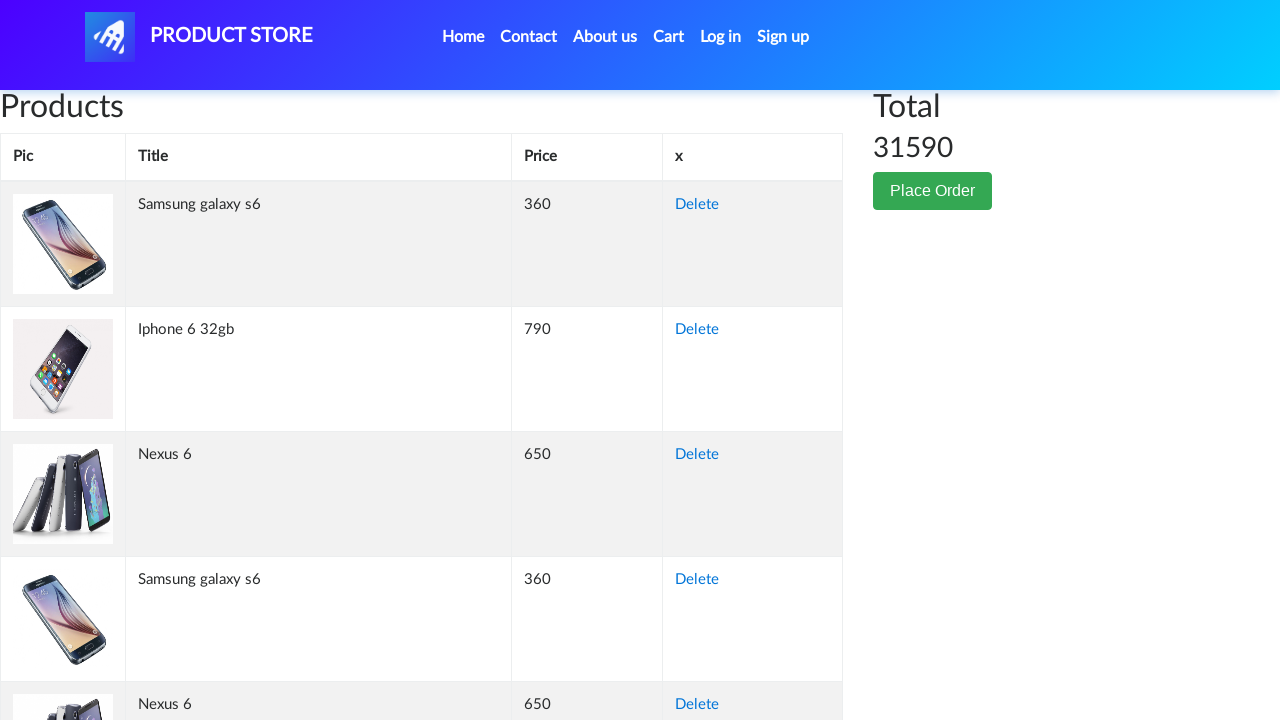

Navigated to cart page at https://www.demoblaze.com/cart.html
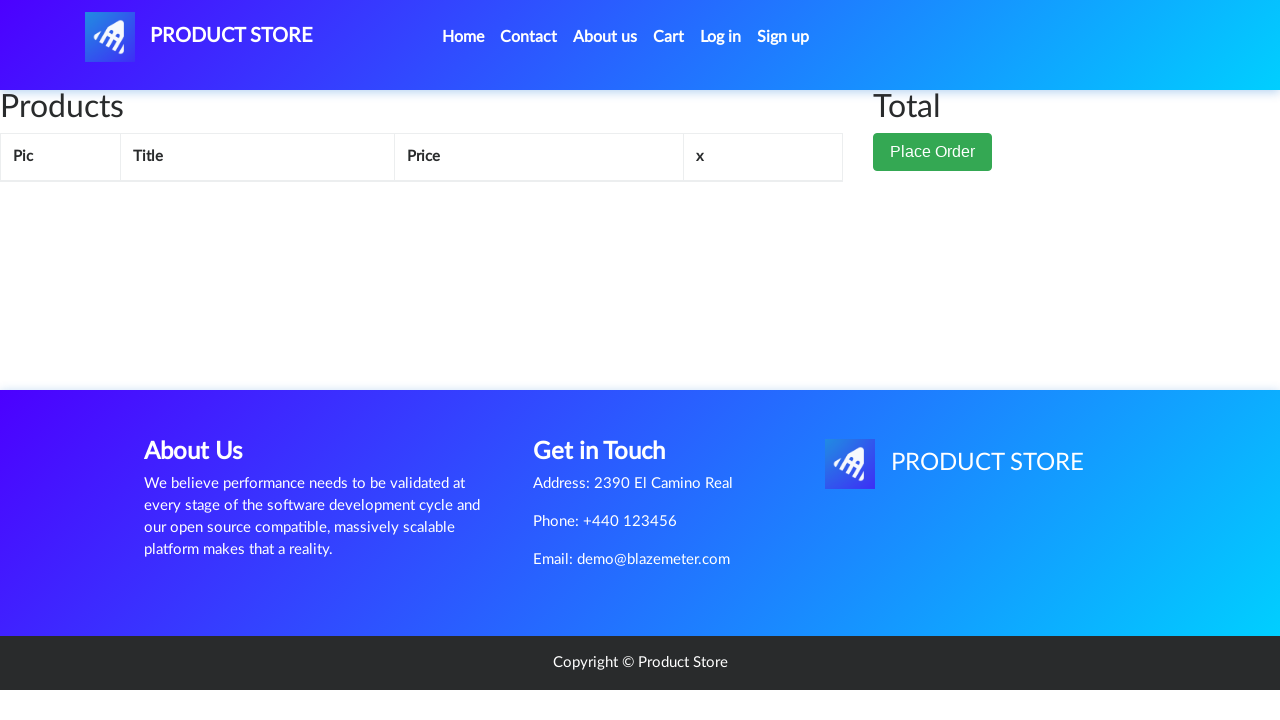

Verified that 'Place Order' button is visible using XPath selector
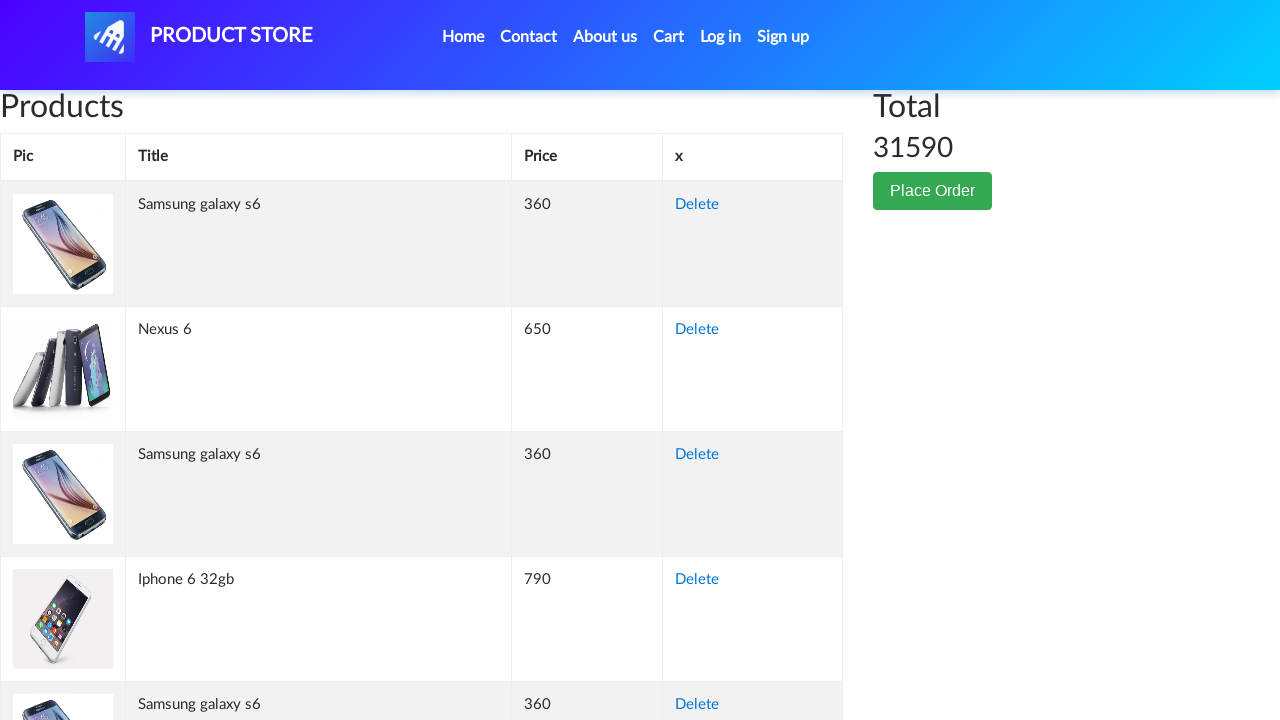

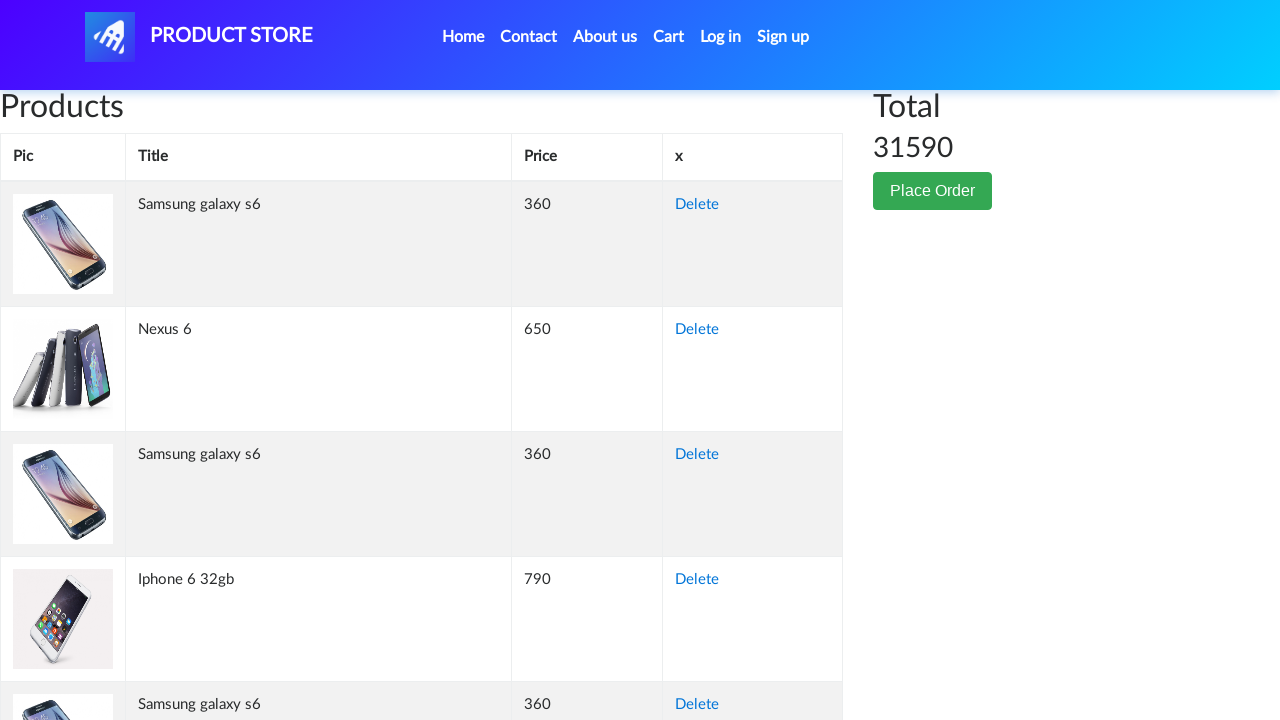